Navigates to the OrangeHRM demo page, maximizes the window, and clicks on the "OrangeHRM, Inc" link (typically a footer link to the company website).

Starting URL: https://opensource-demo.orangehrmlive.com/

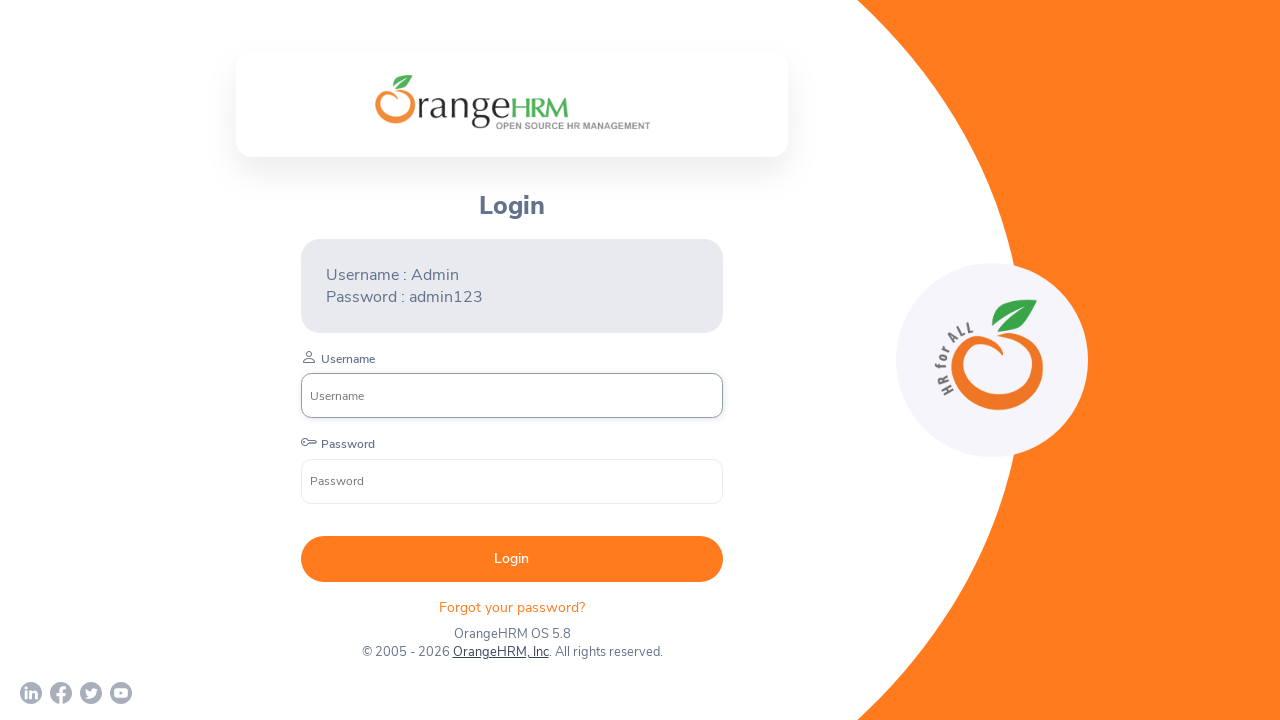

Navigated to OrangeHRM demo page
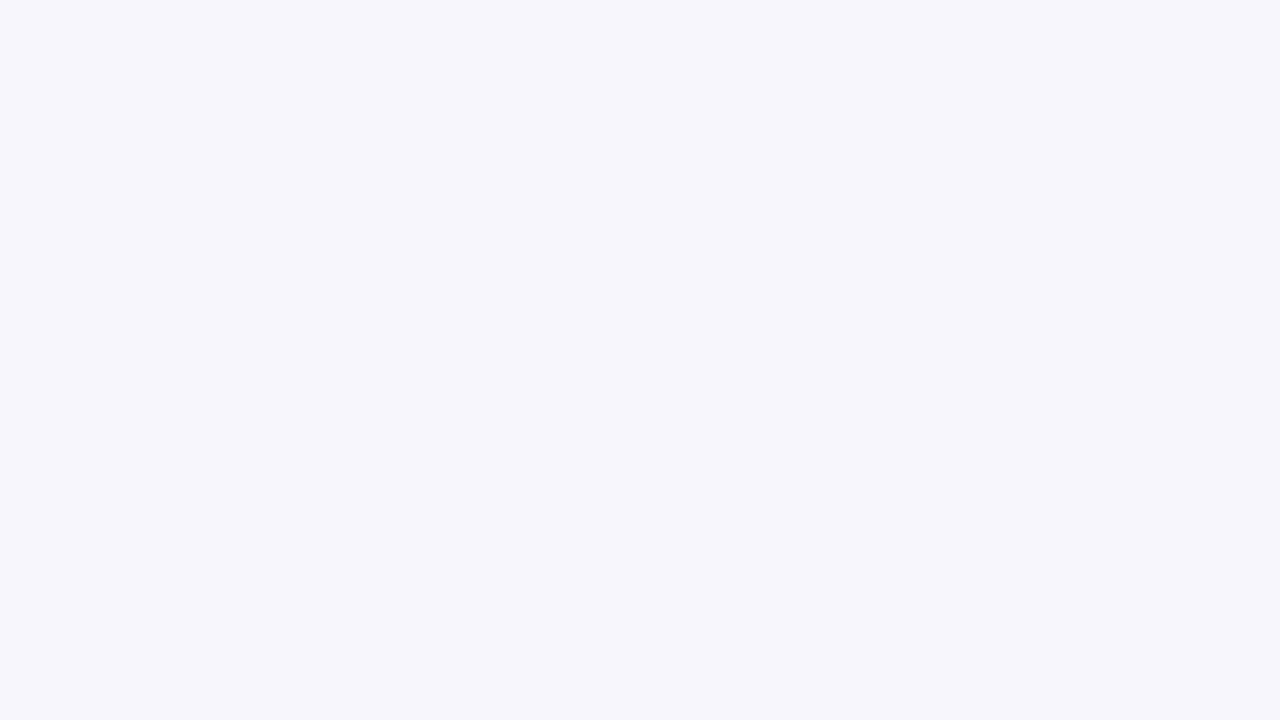

Maximized browser window
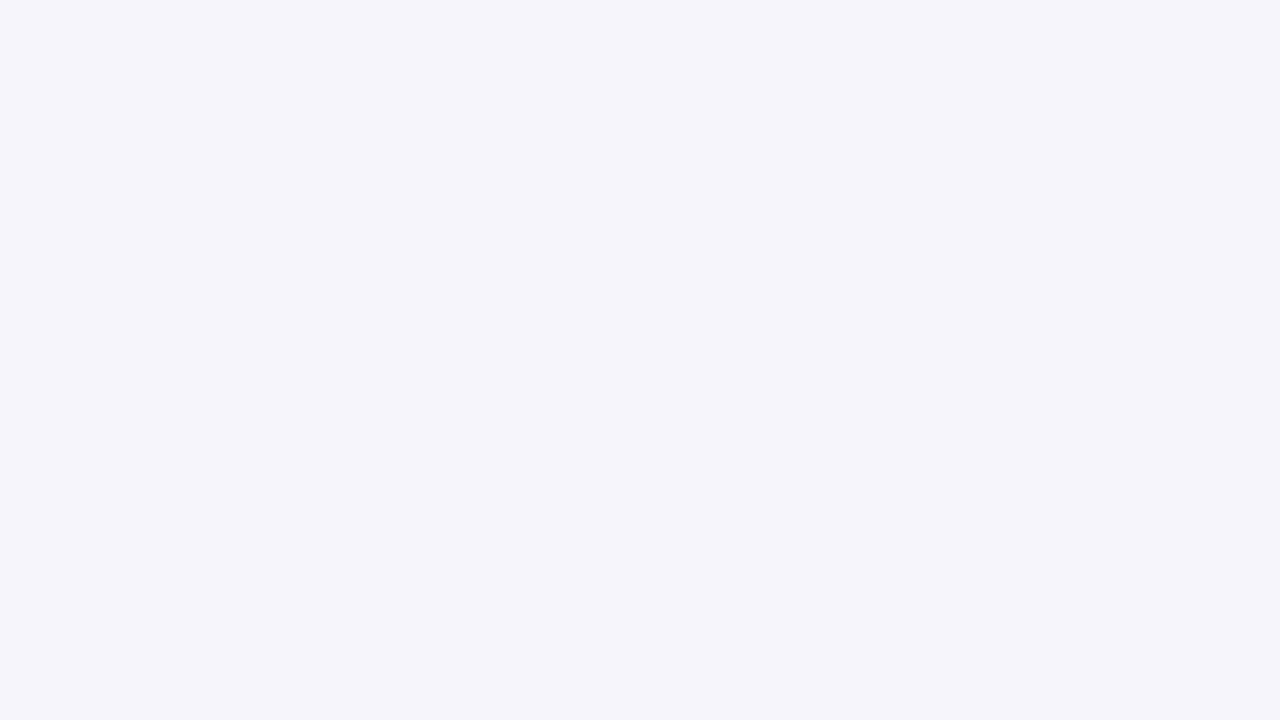

Page loaded (network idle)
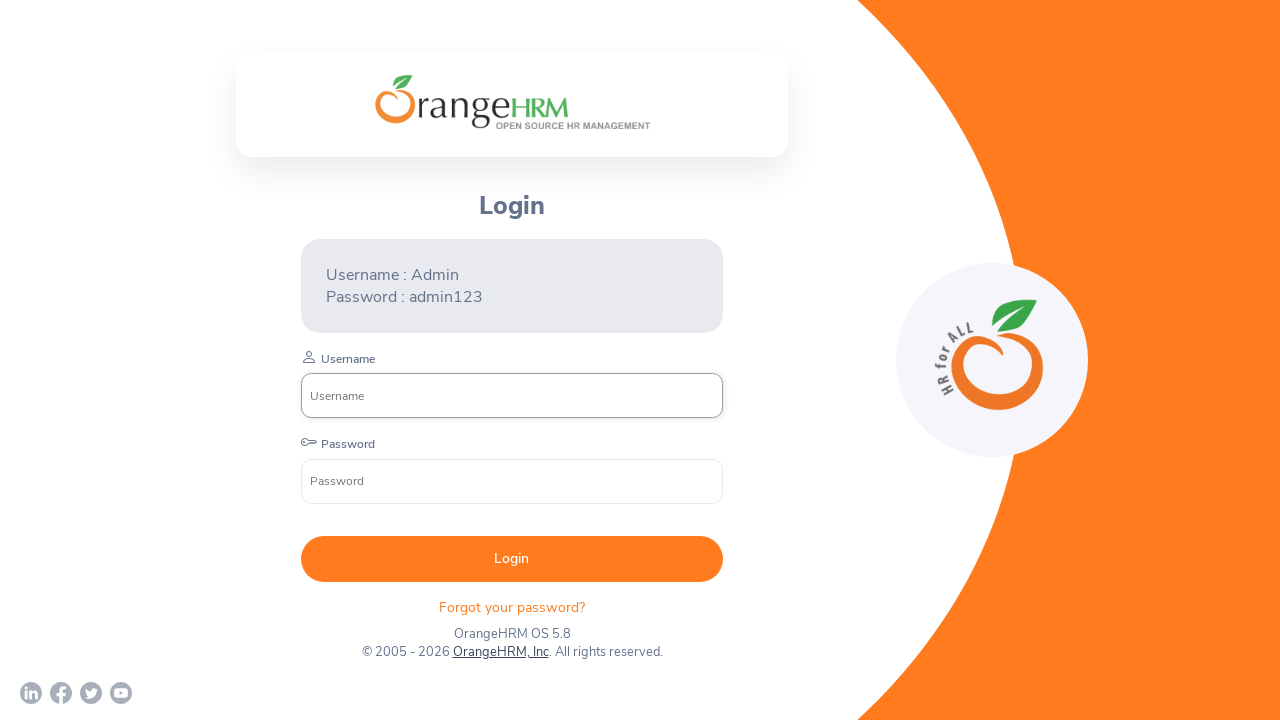

Clicked on 'OrangeHRM, Inc' link at (500, 652) on xpath=//a[text()='OrangeHRM, Inc']
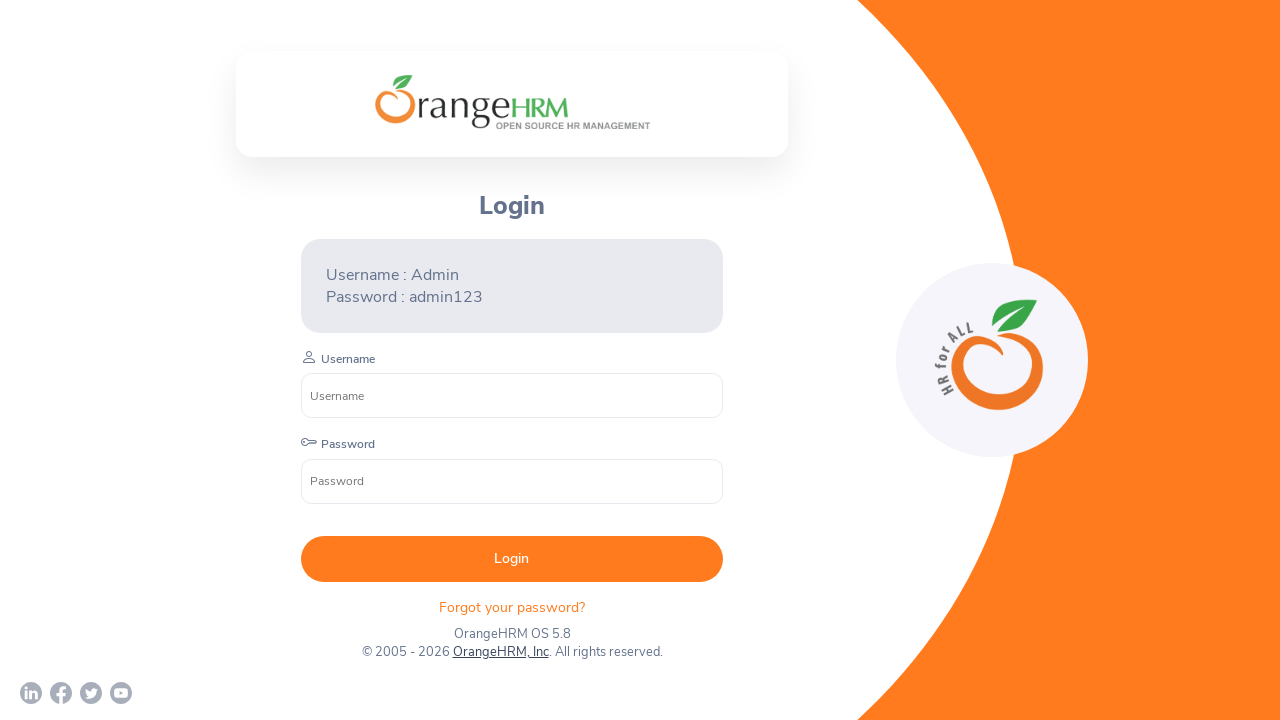

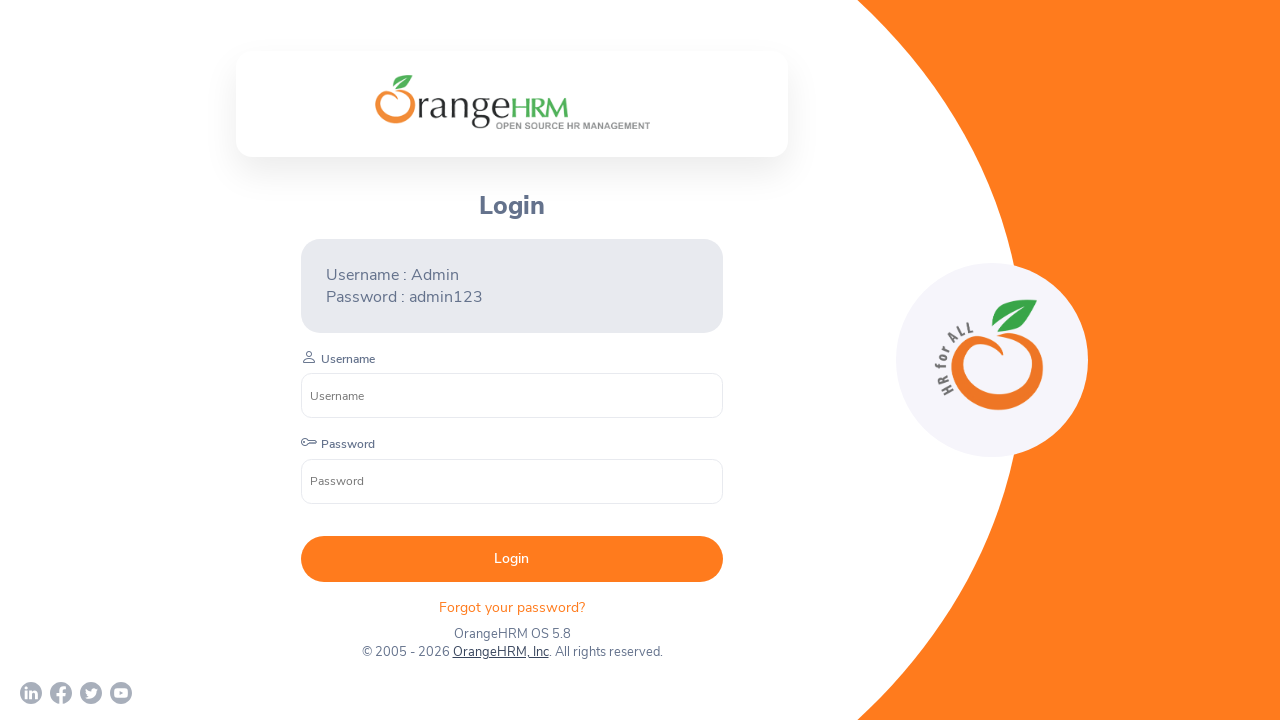